Navigates to python.org and clicks on the Downloads button using text content

Starting URL: https://python.org

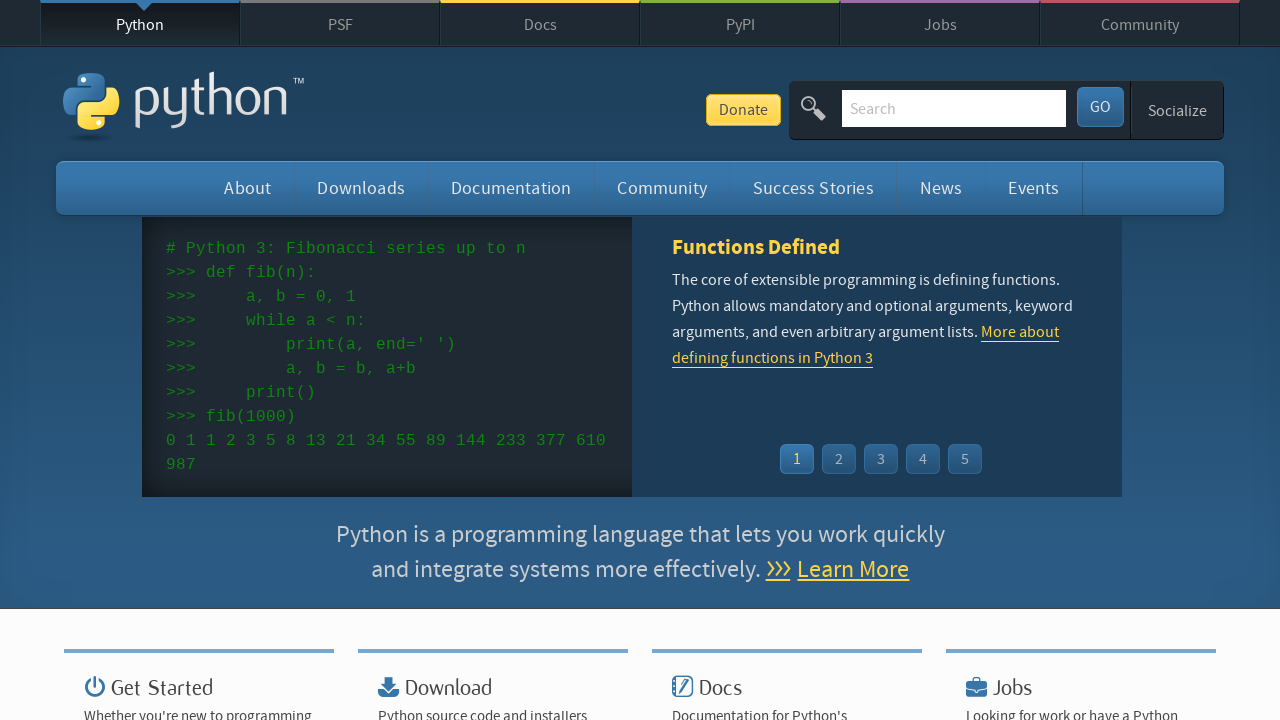

Navigated to https://python.org
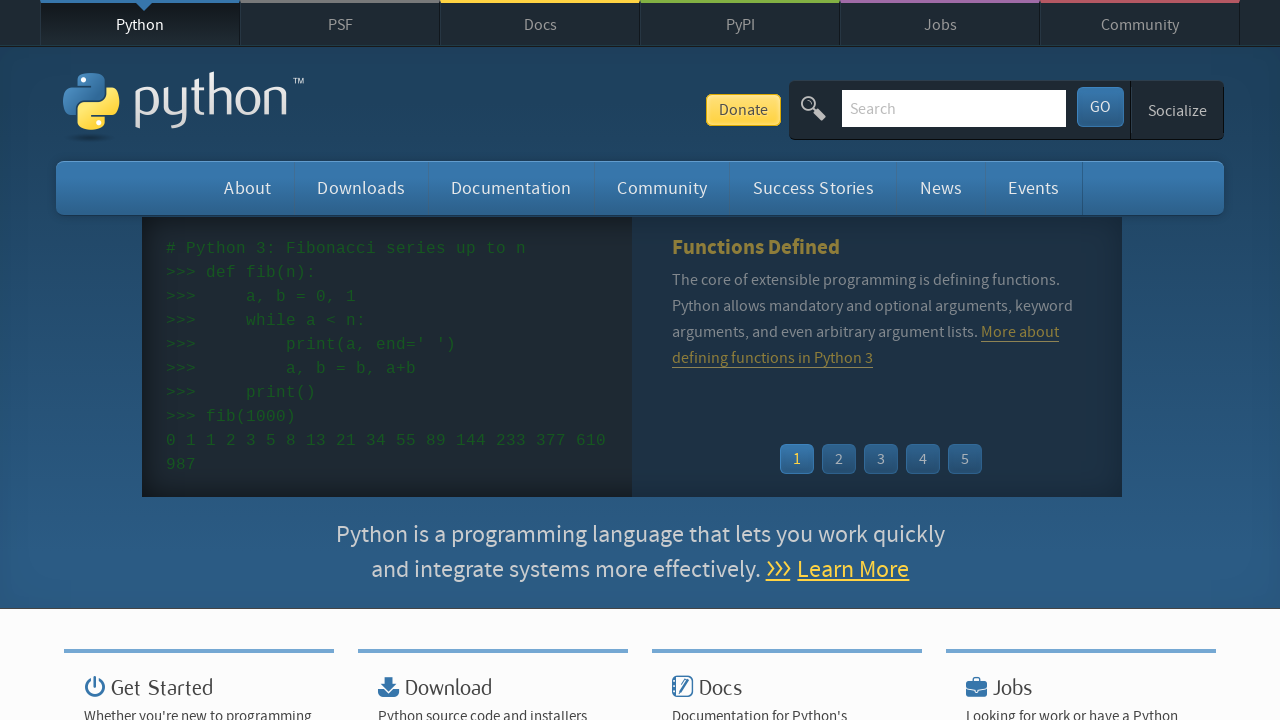

Clicked on the Downloads button using text content at (361, 188) on text=Downloads
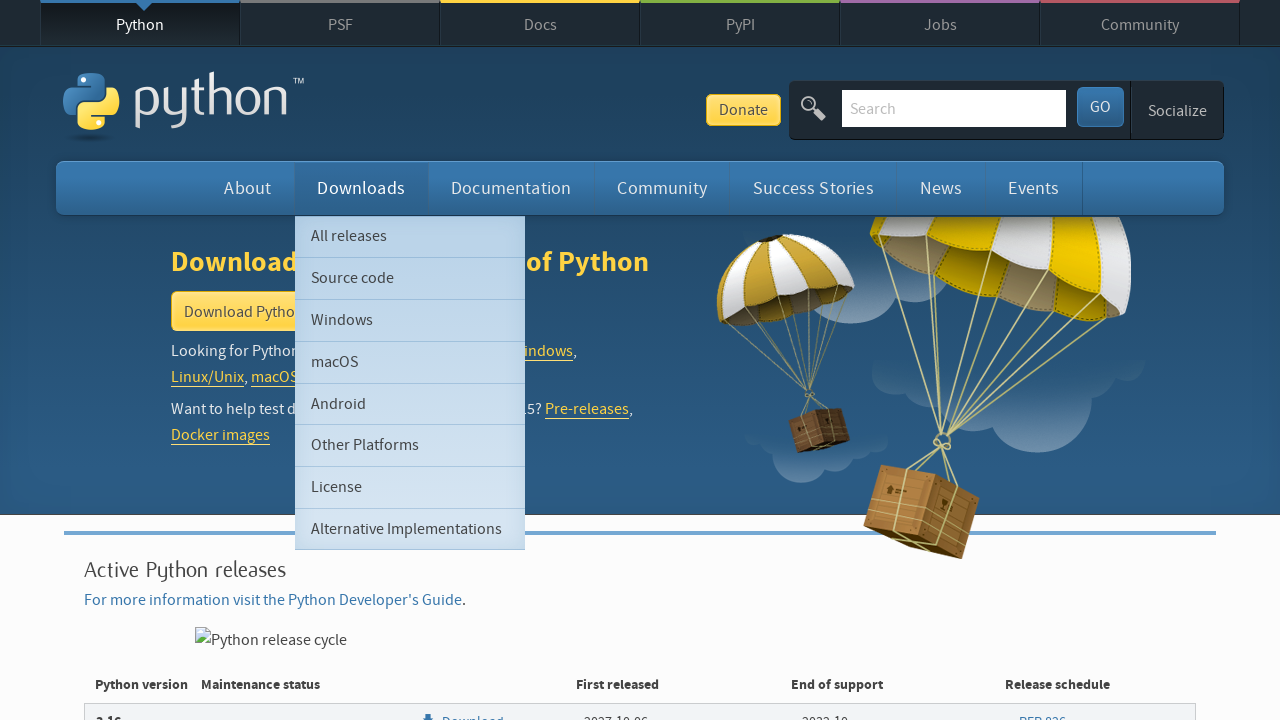

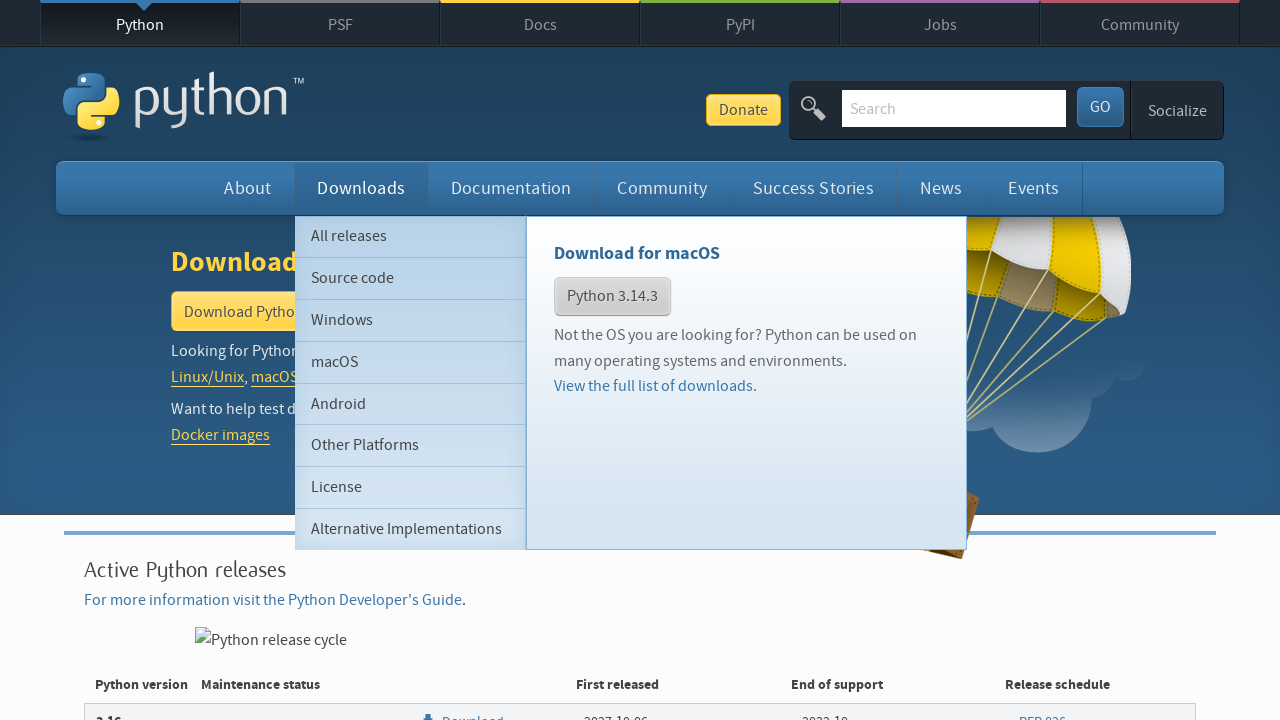